Tests drag and drop functionality by navigating to the drag and drop page, dragging element A to element B's position, and verifying the header text changes after the drop operation.

Starting URL: https://the-internet.herokuapp.com/

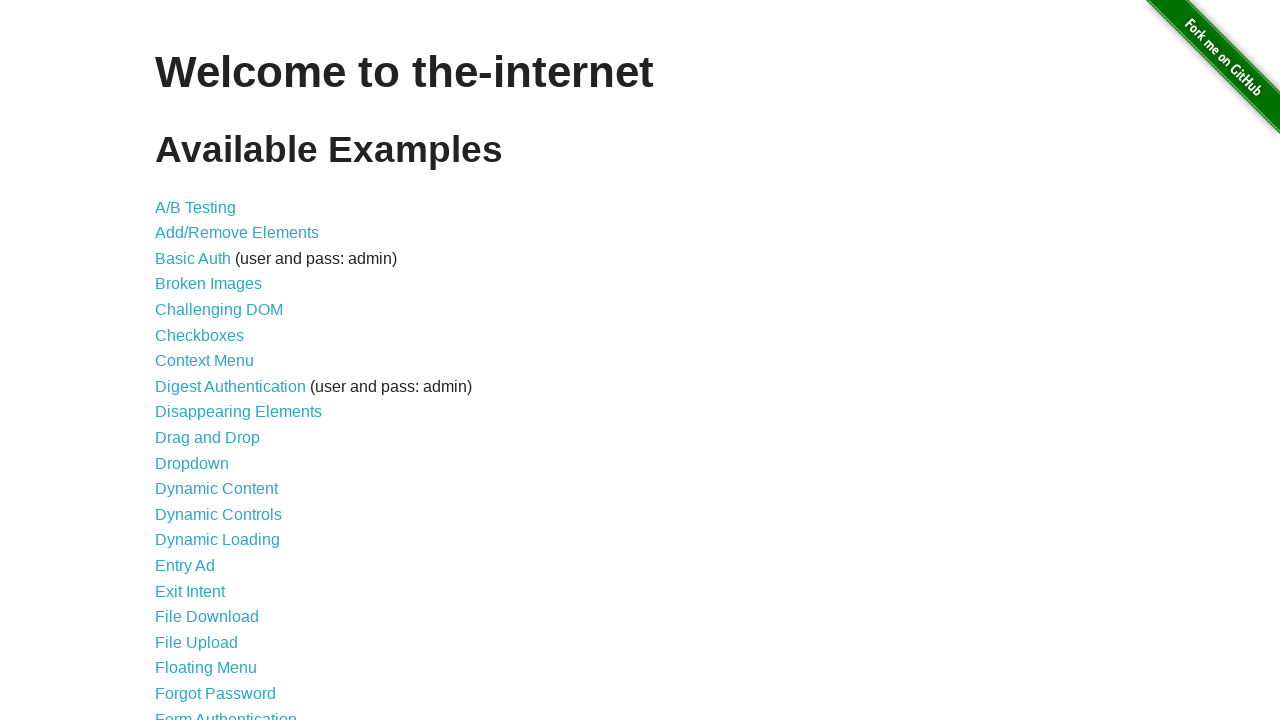

Clicked 'Drag and Drop' link to navigate to the drag and drop page at (208, 438) on xpath=//*[contains(text(),'Drag and Drop')]
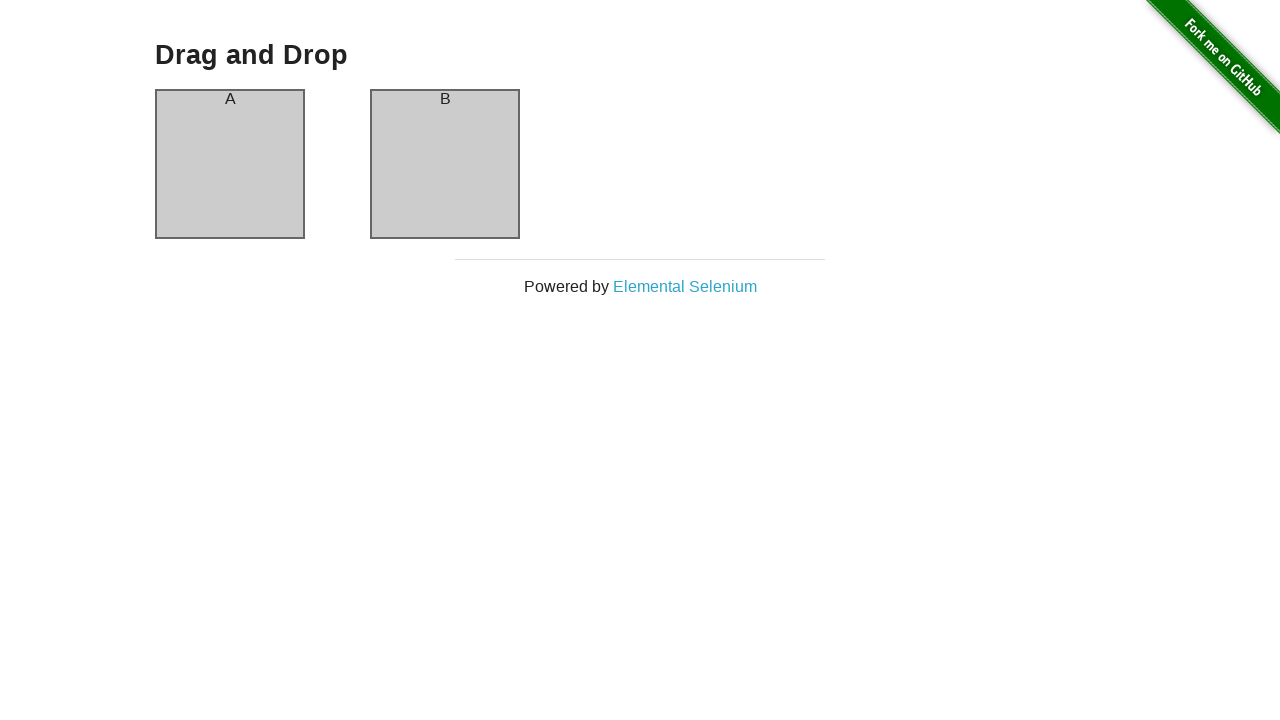

Waited for column A element to be visible
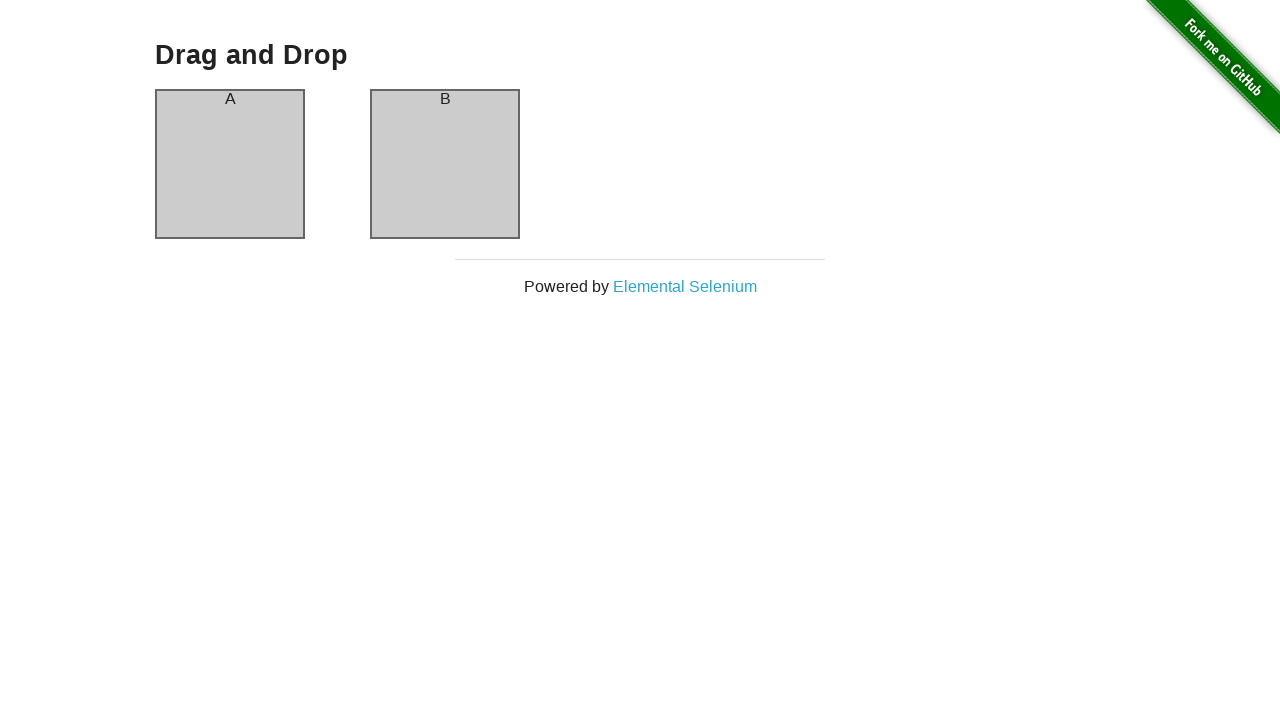

Waited for column B element to be visible
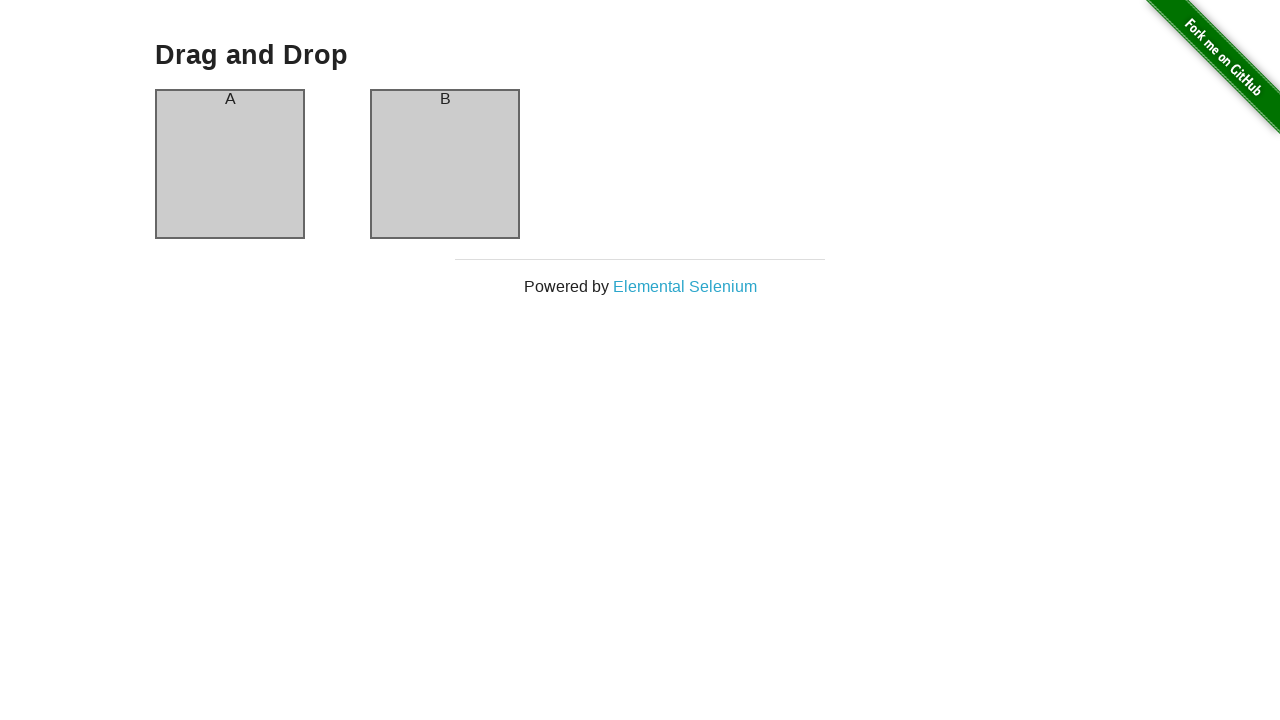

Dragged element A to element B position at (445, 164)
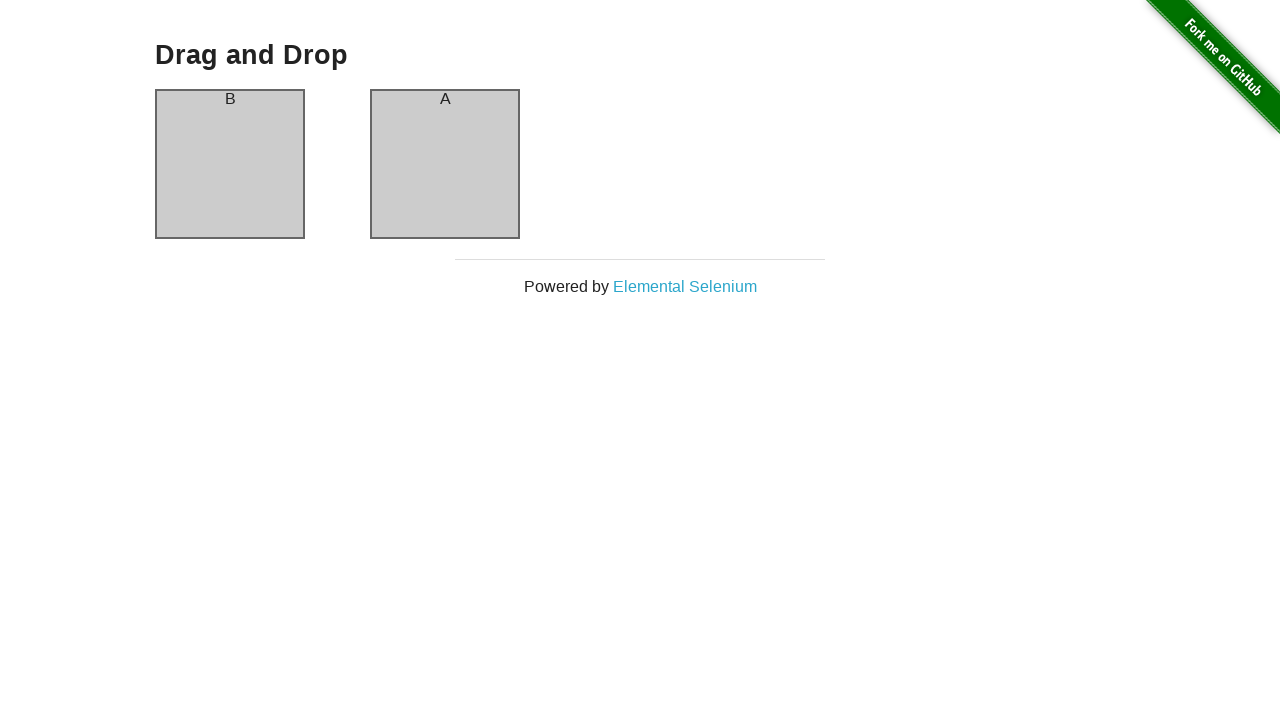

Retrieved header text after drag and drop: 'B'
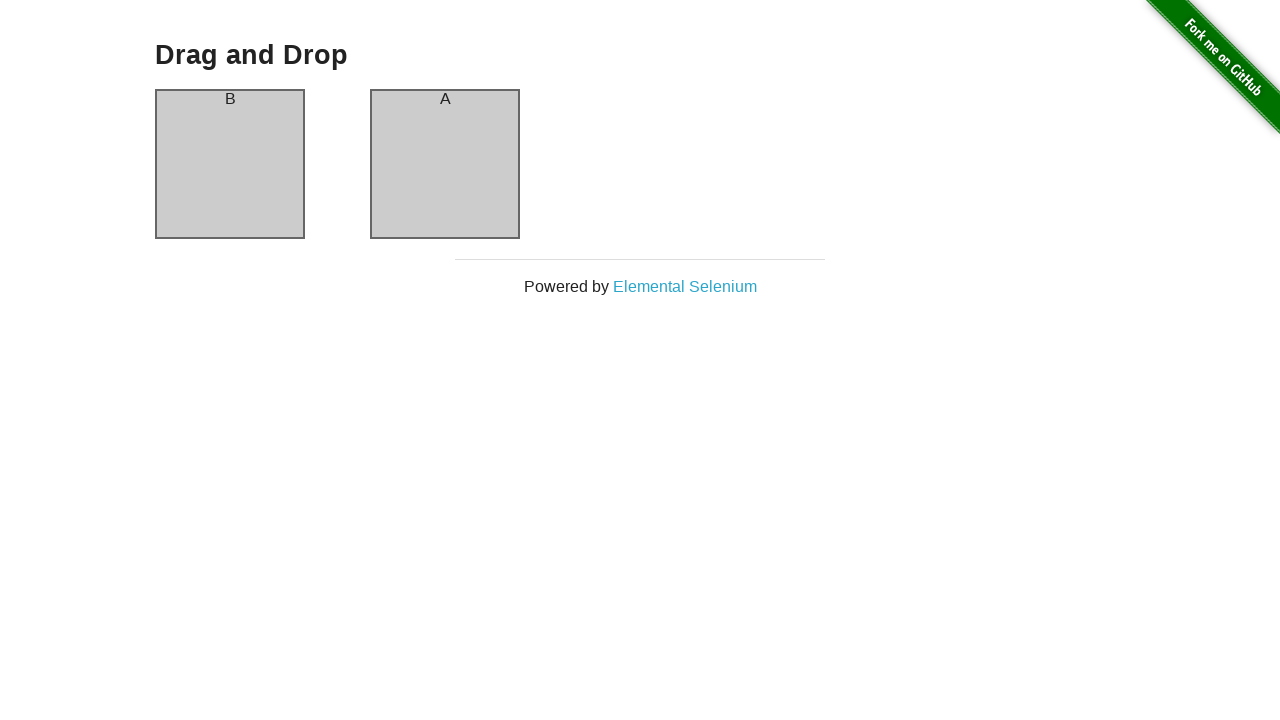

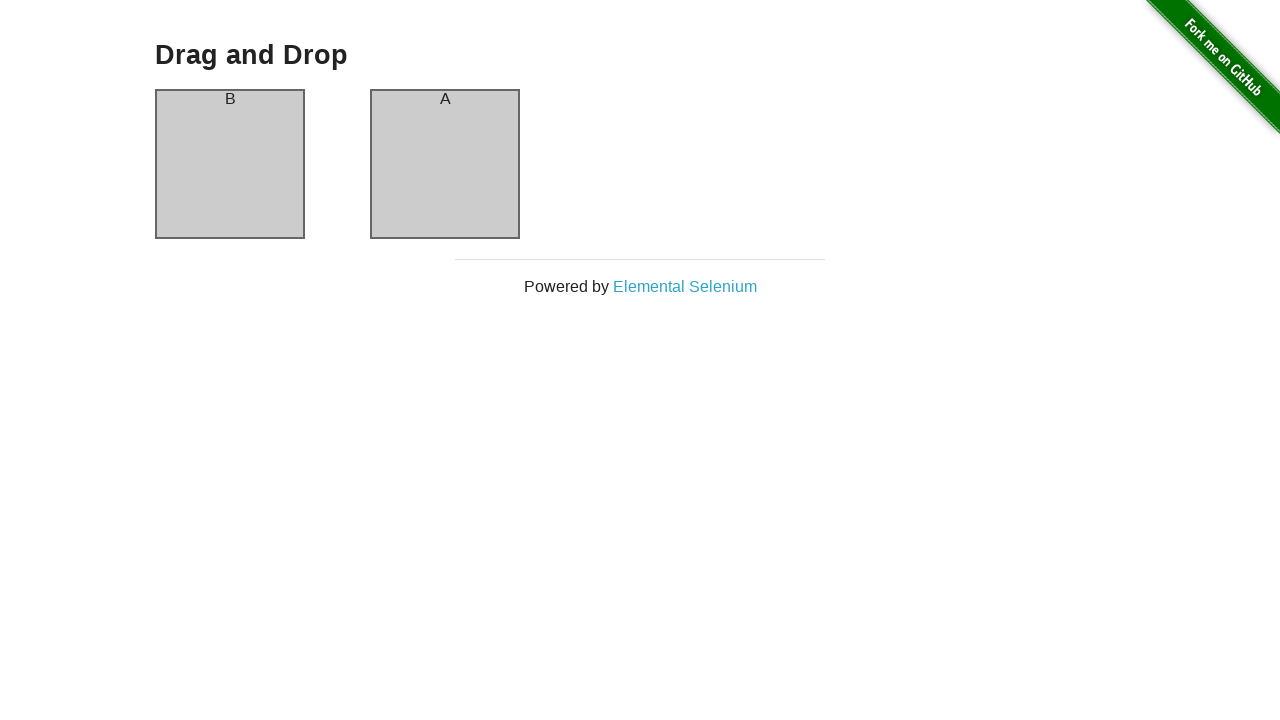